Tests dynamic loading by clicking start button and waiting for a hidden element to become visible with "Hello World!" text

Starting URL: http://the-internet.herokuapp.com/dynamic_loading/1

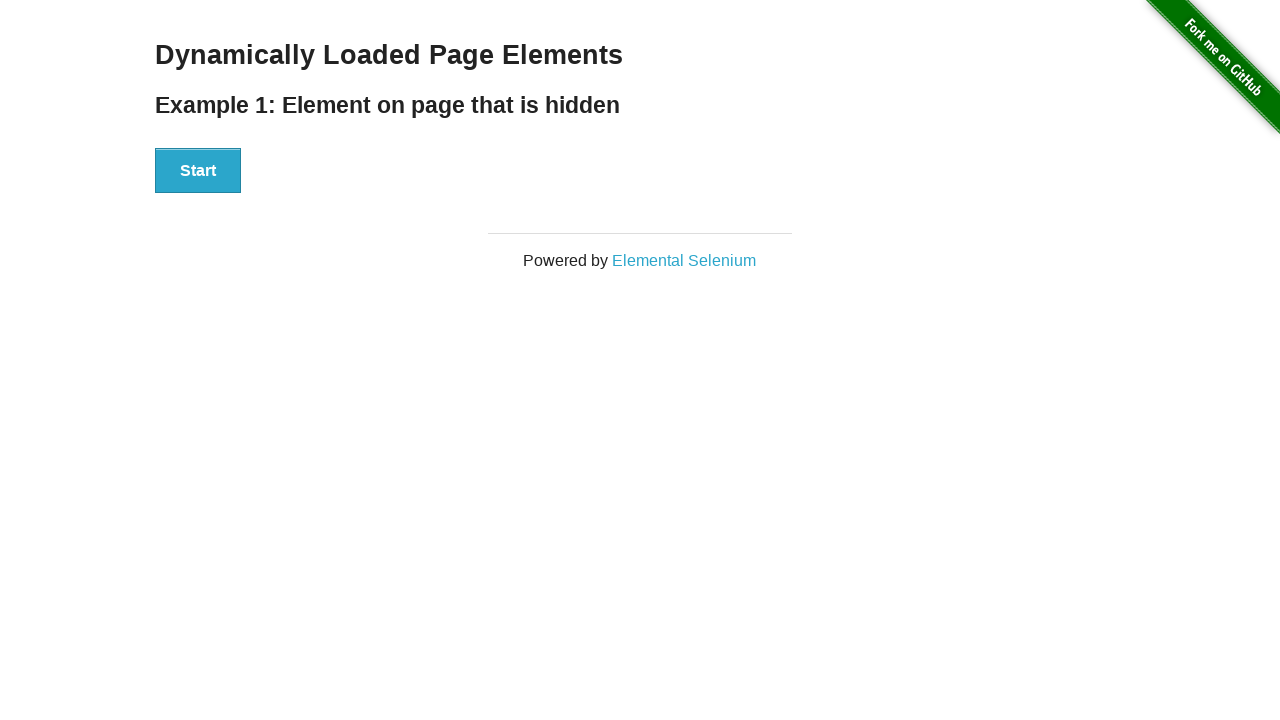

Clicked start button to trigger dynamic loading at (198, 171) on xpath=//div[@id='start']/button
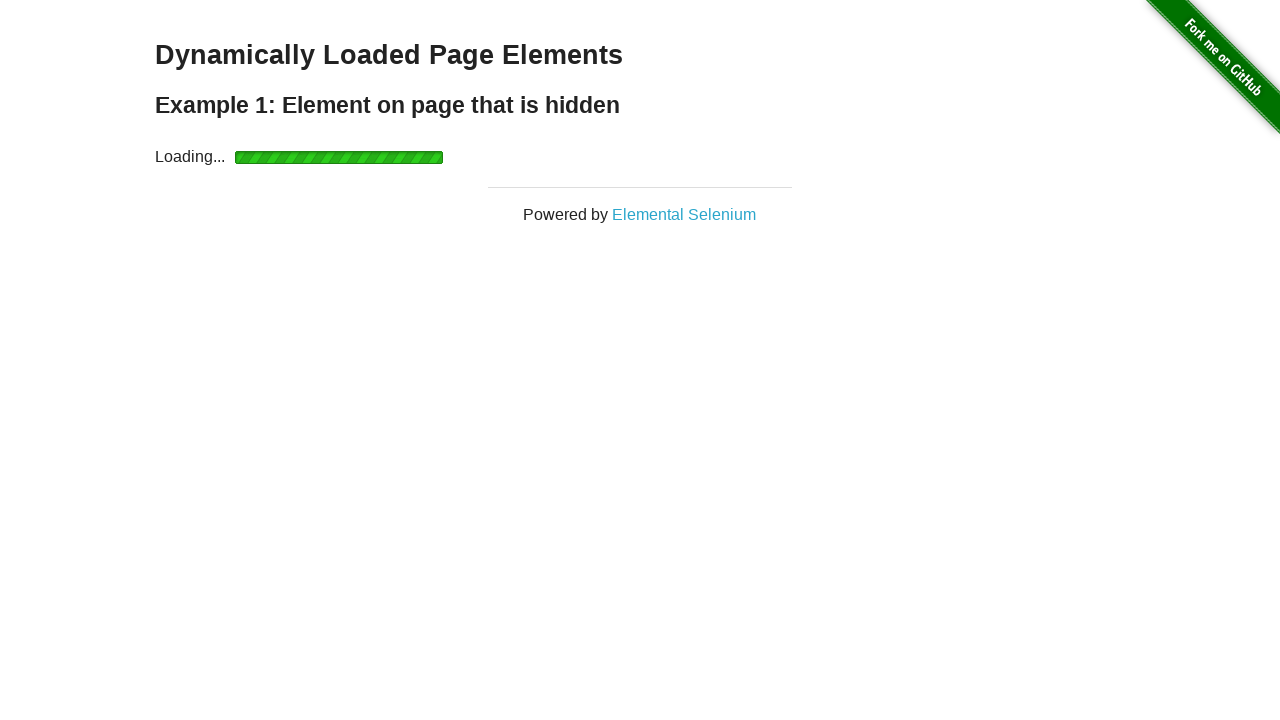

Waited for hidden element to become visible
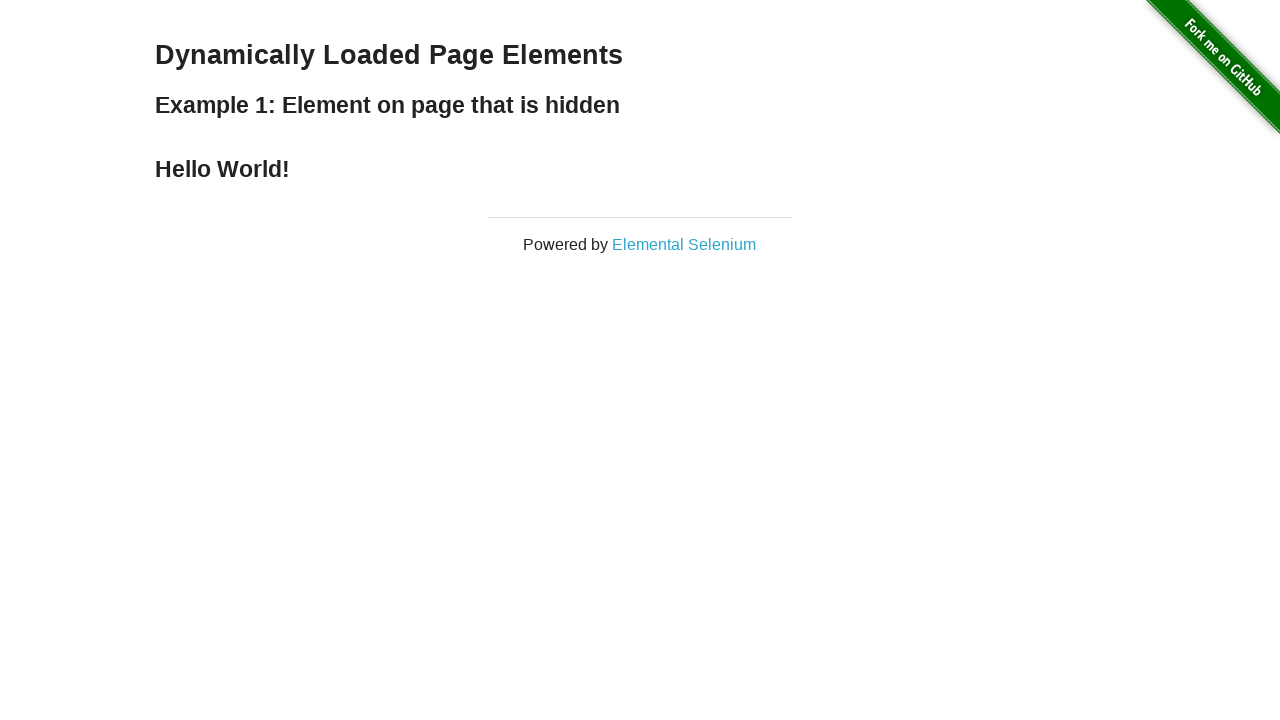

Retrieved text content from finish element
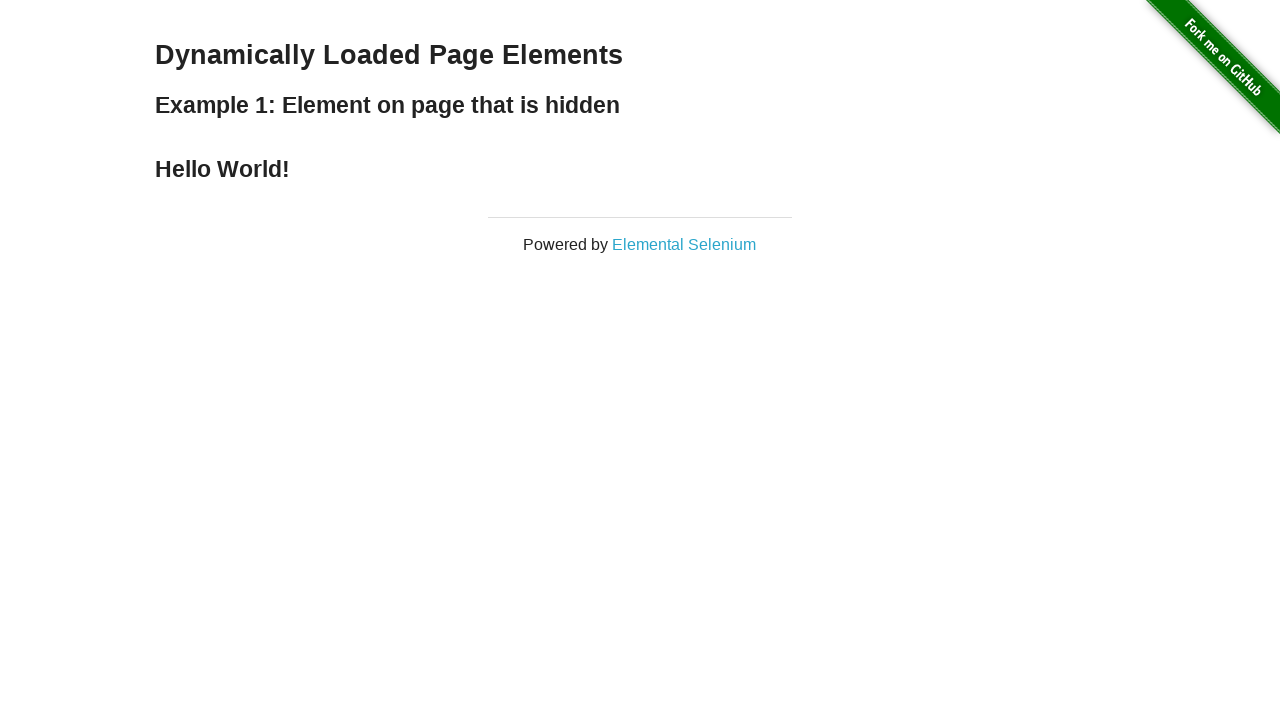

Verified finish element contains 'Hello World!' text
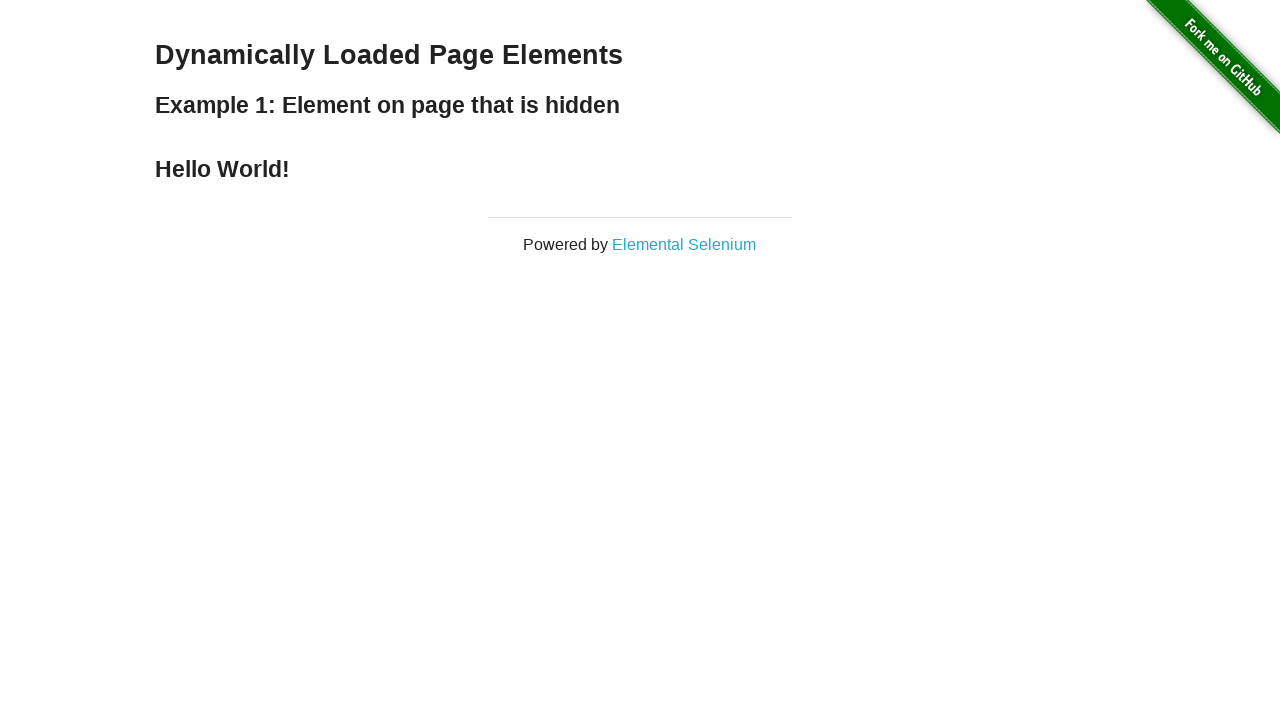

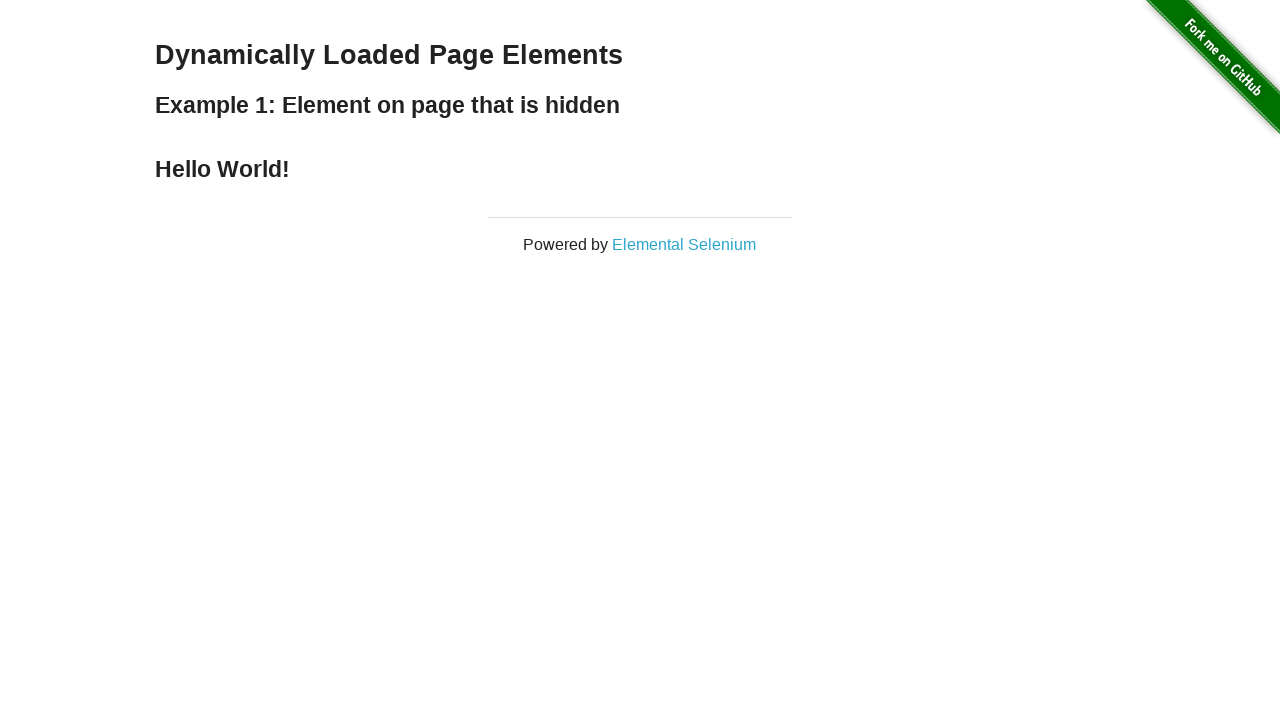